Tests that the text input field is cleared after adding a todo item

Starting URL: https://demo.playwright.dev/todomvc

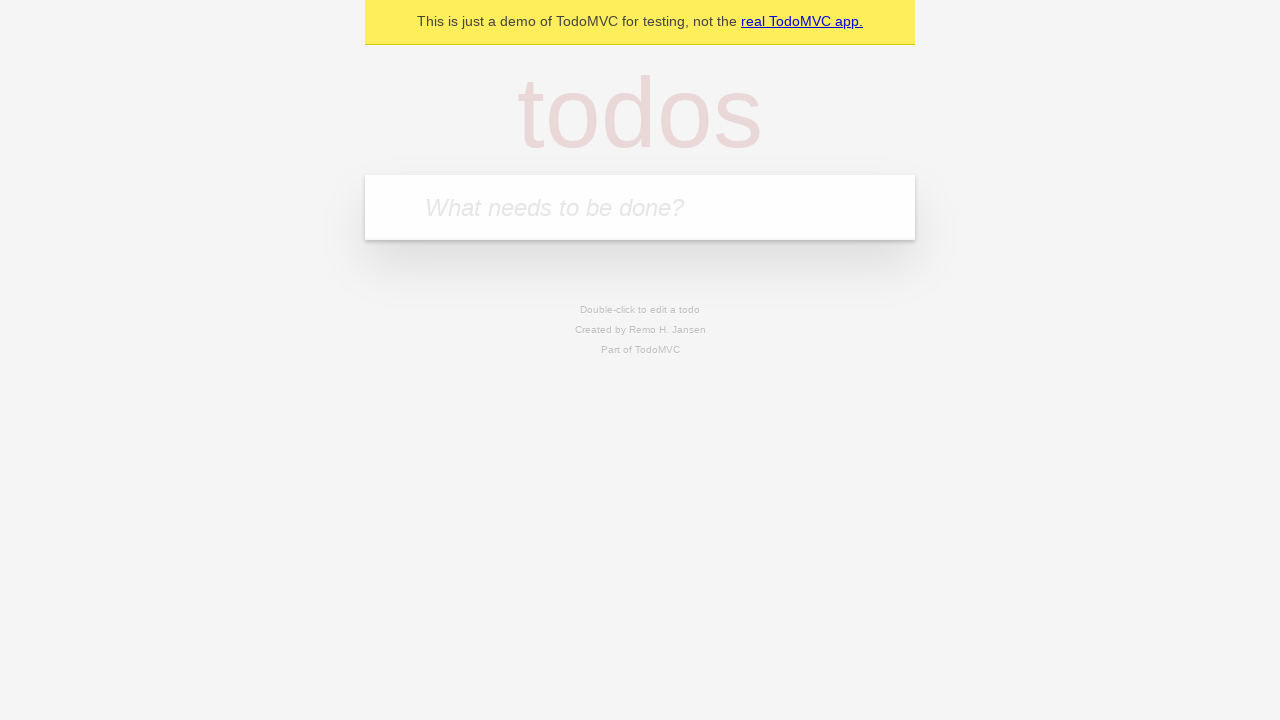

Located the todo input field by placeholder text
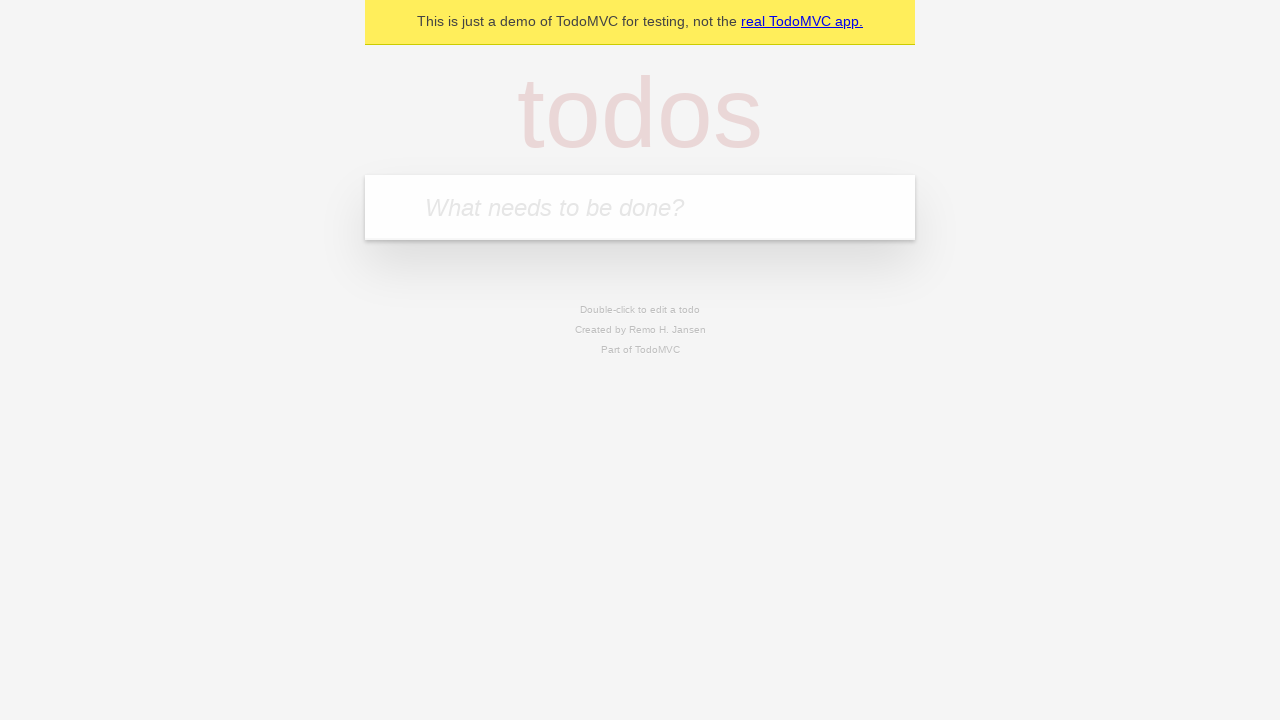

Filled todo input field with 'buy some cheese' on internal:attr=[placeholder="What needs to be done?"i]
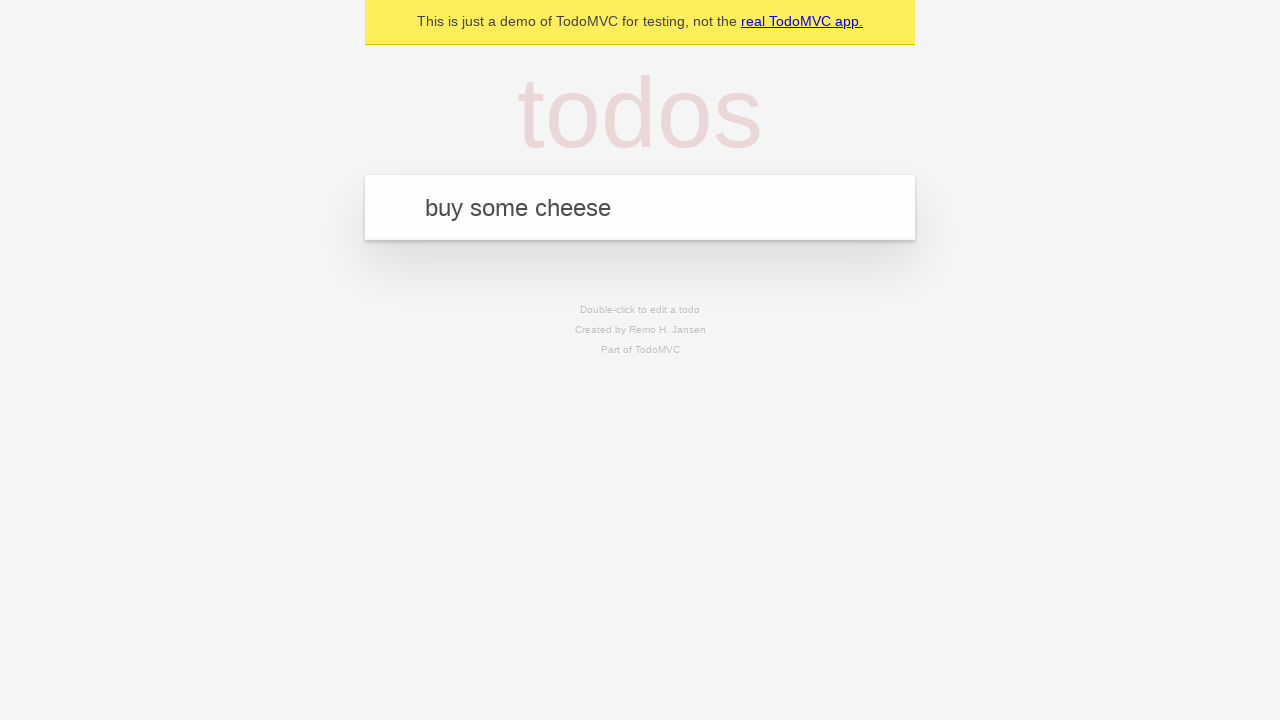

Pressed Enter to submit the todo item on internal:attr=[placeholder="What needs to be done?"i]
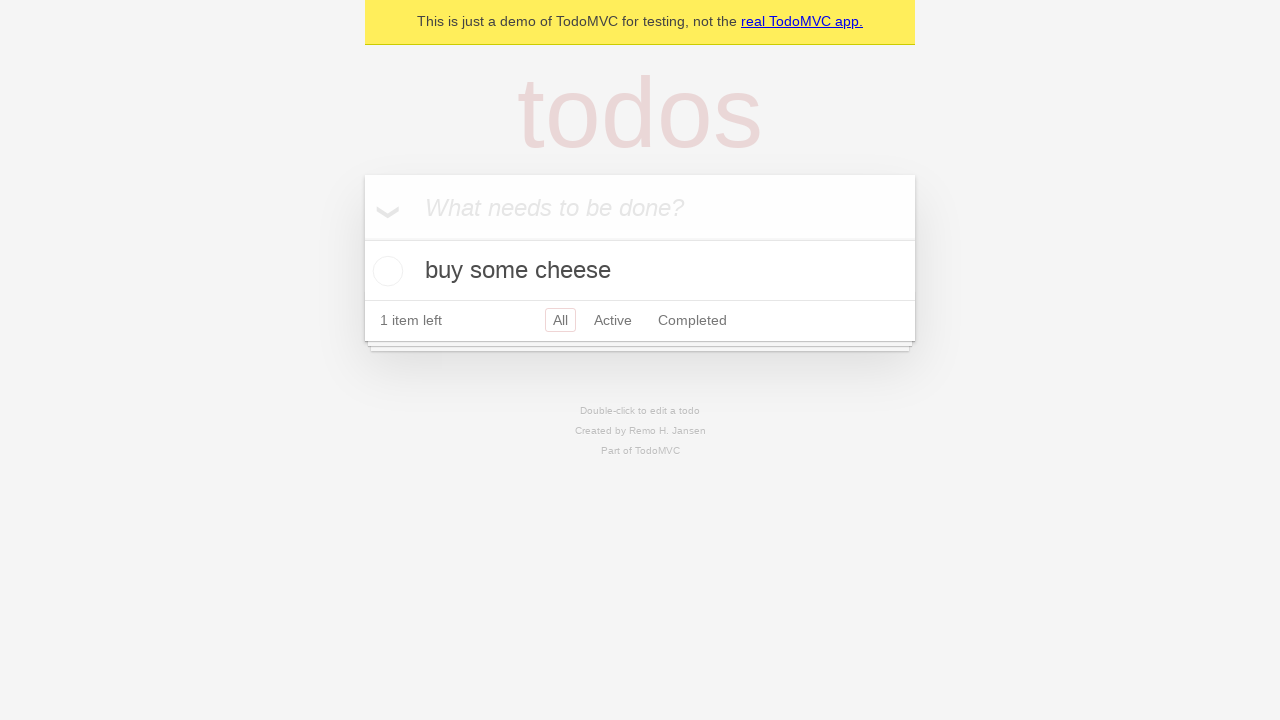

Waited for the todo item to appear in the list
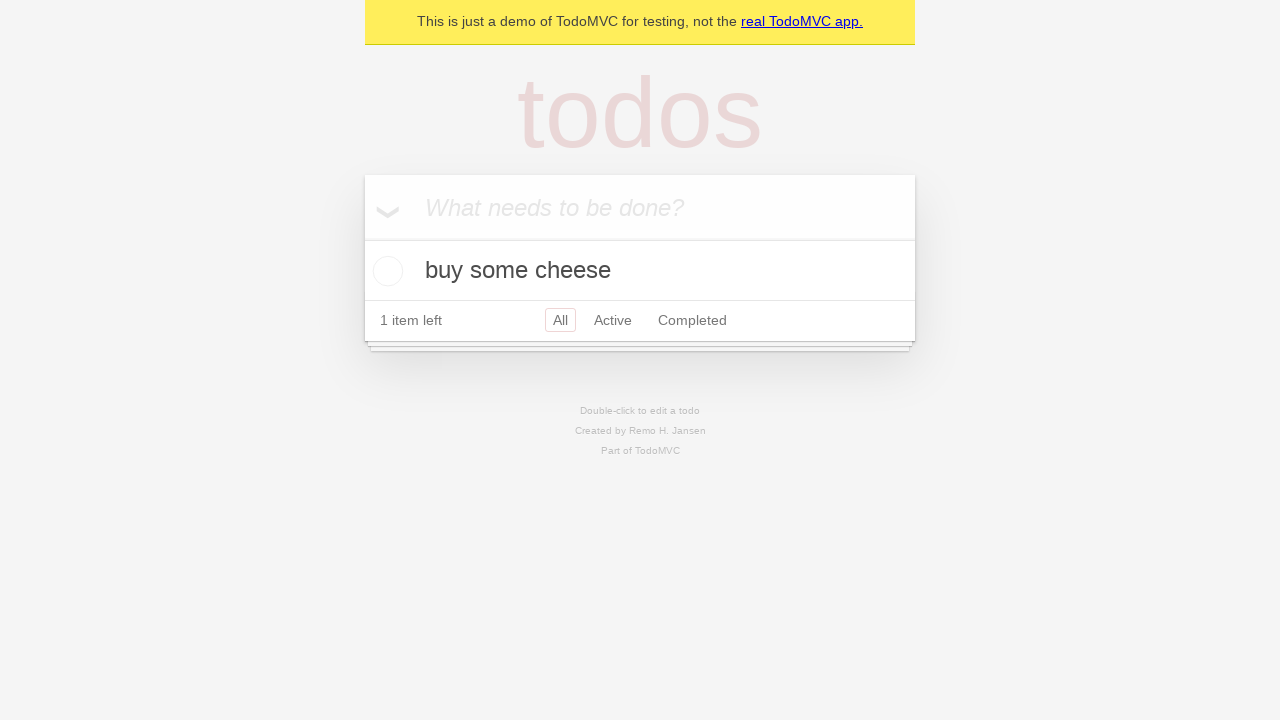

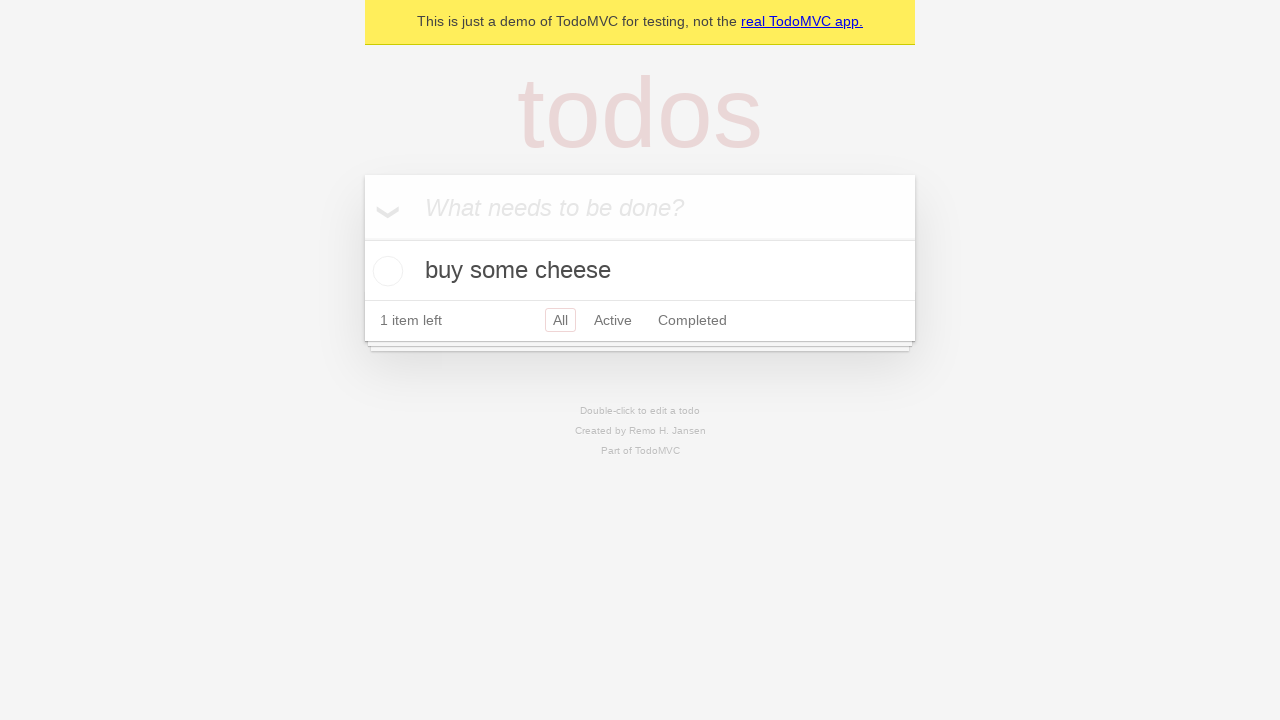